Tests the auto-suggest functionality by typing a partial text into an autosuggest input field to trigger suggestions

Starting URL: https://rahulshettyacademy.com/dropdownsPractise/

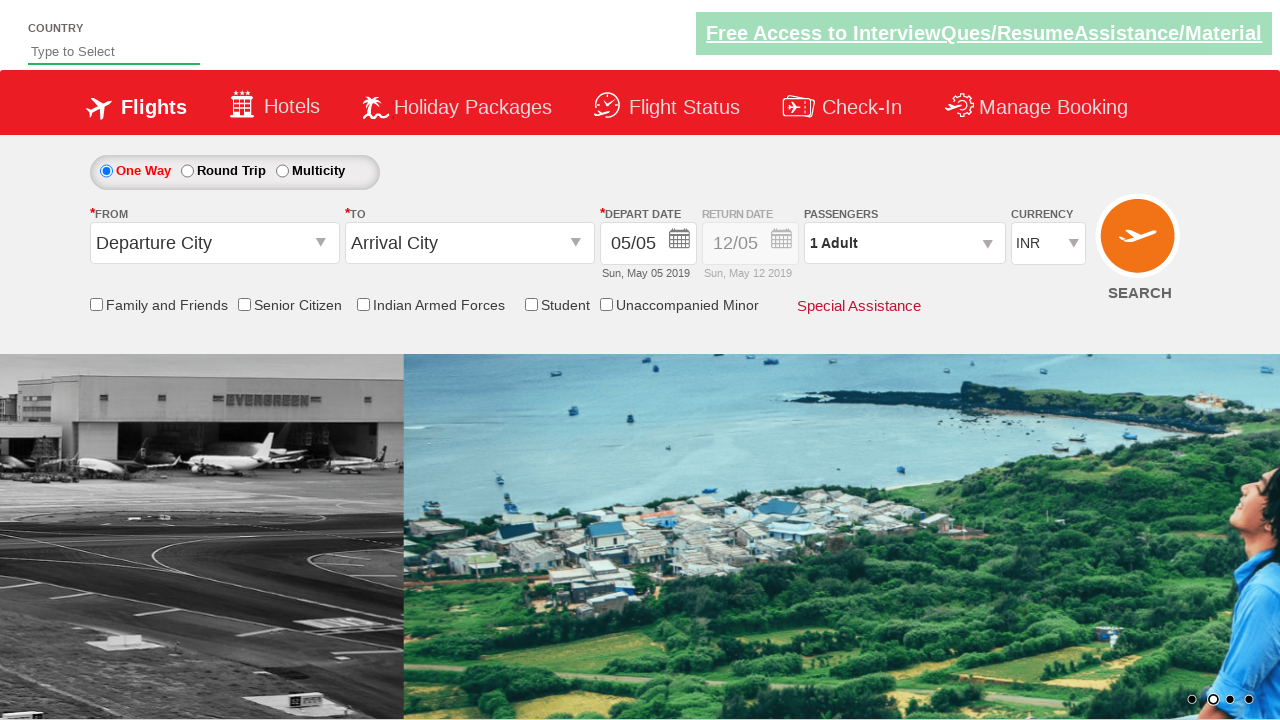

Typed 'ind' into autosuggest field to trigger suggestions on #autosuggest
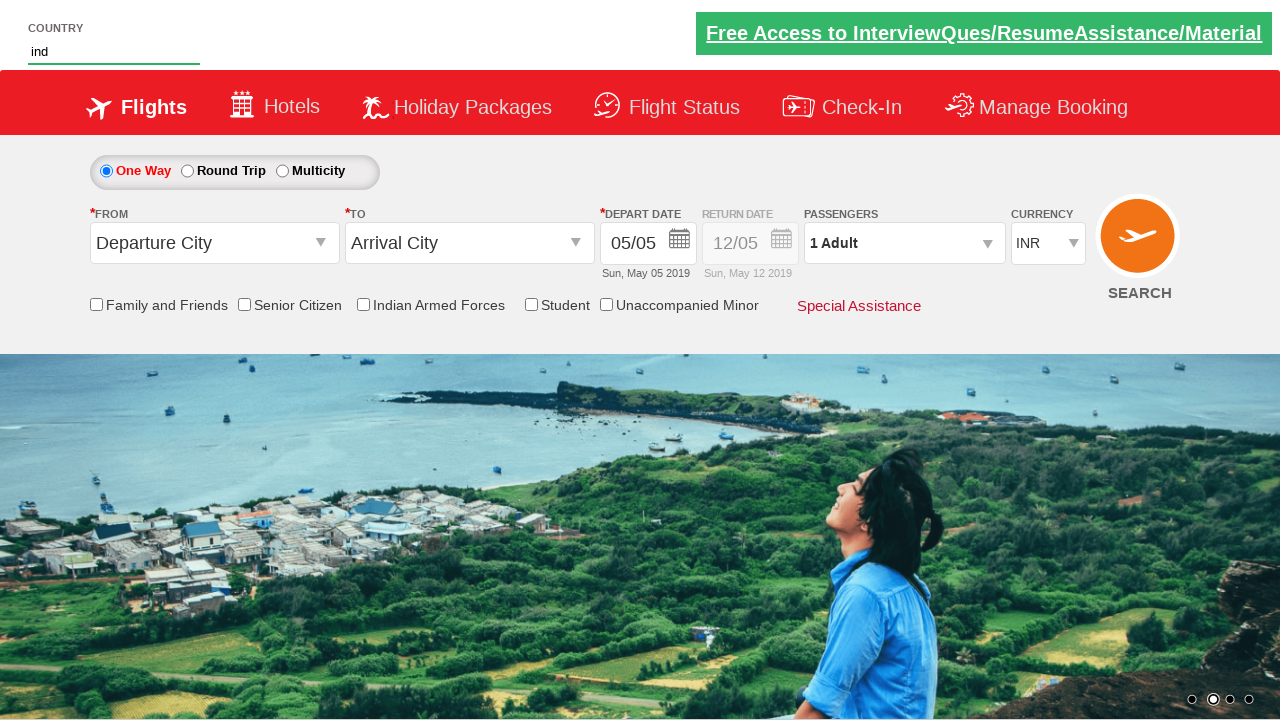

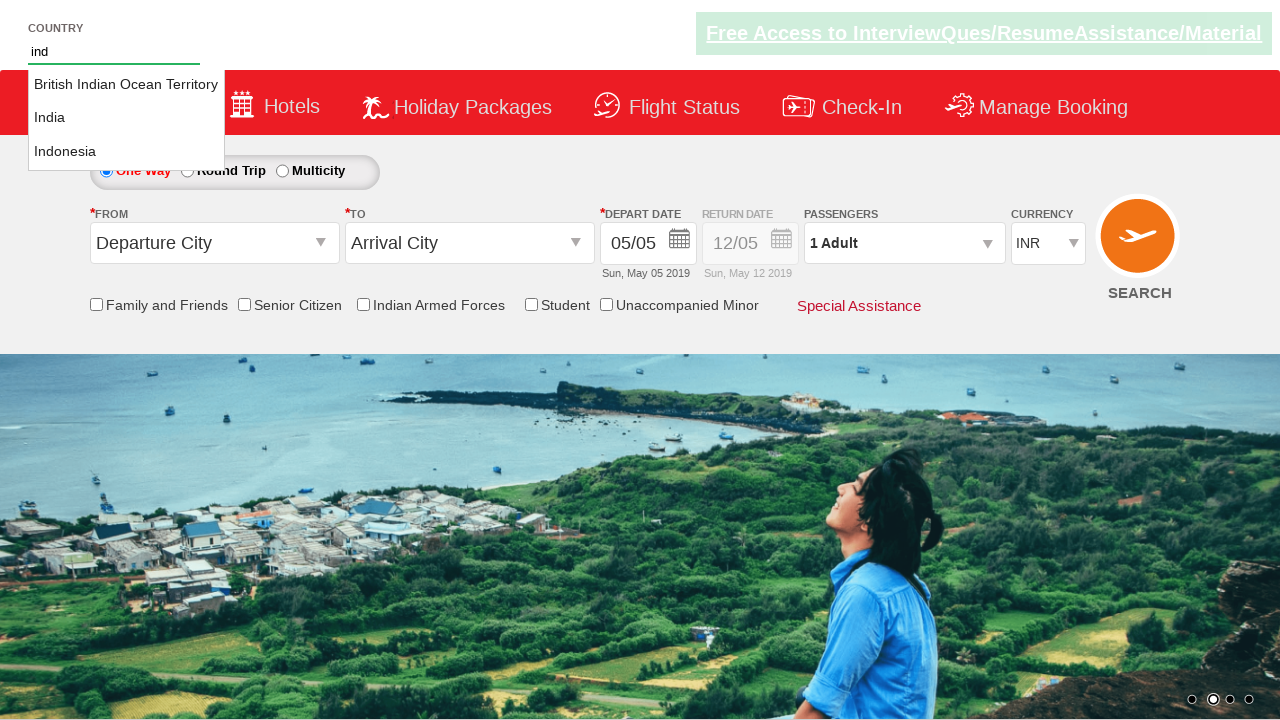